Tests alert validation on a form by filling first name, last name, and company name fields, submitting the form, and verifying the alert message contains all entered values (happy path).

Starting URL: http://automationbykrishna.com/#

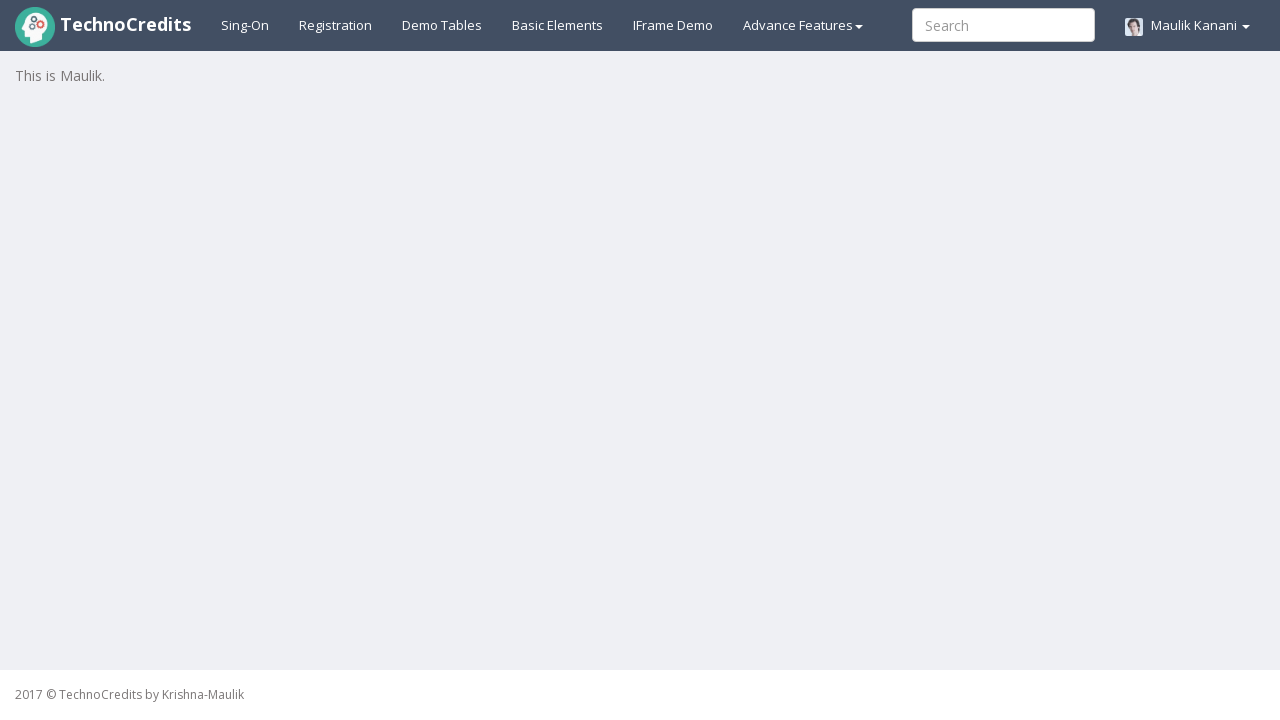

Clicked on Basic Elements section at (558, 25) on xpath=//*[@id='basicelements']
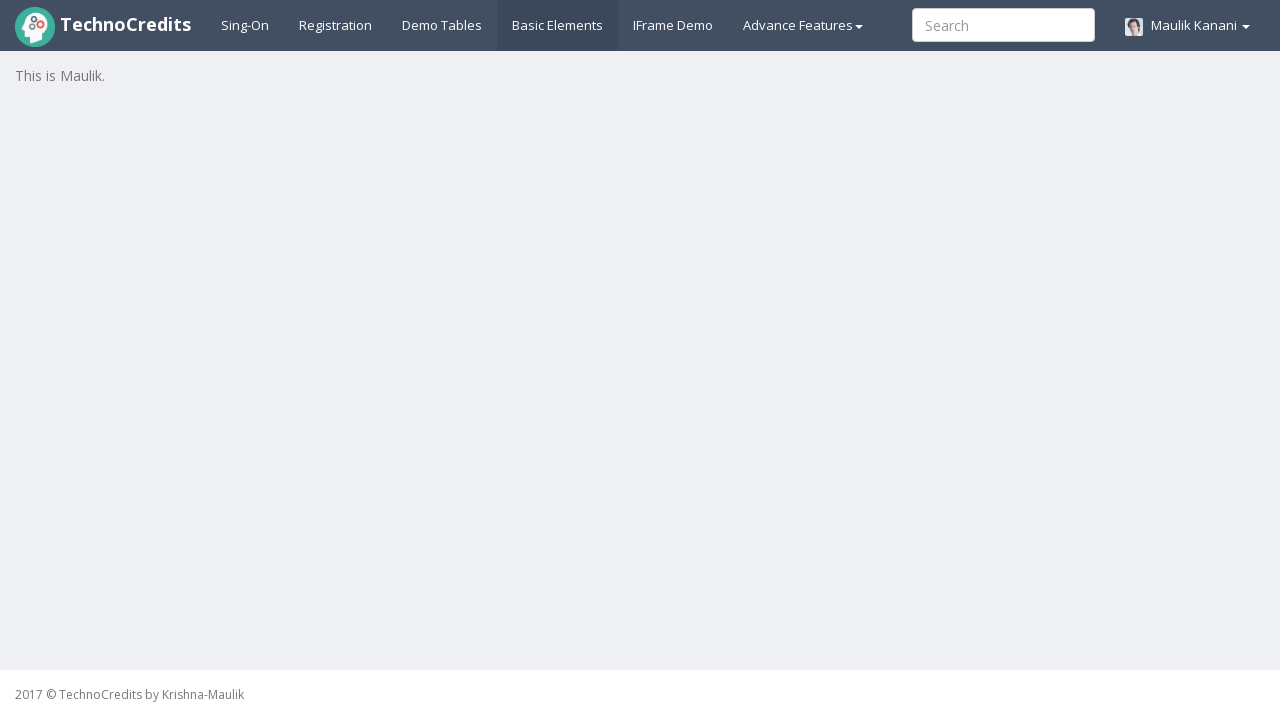

Form with first name field is now visible
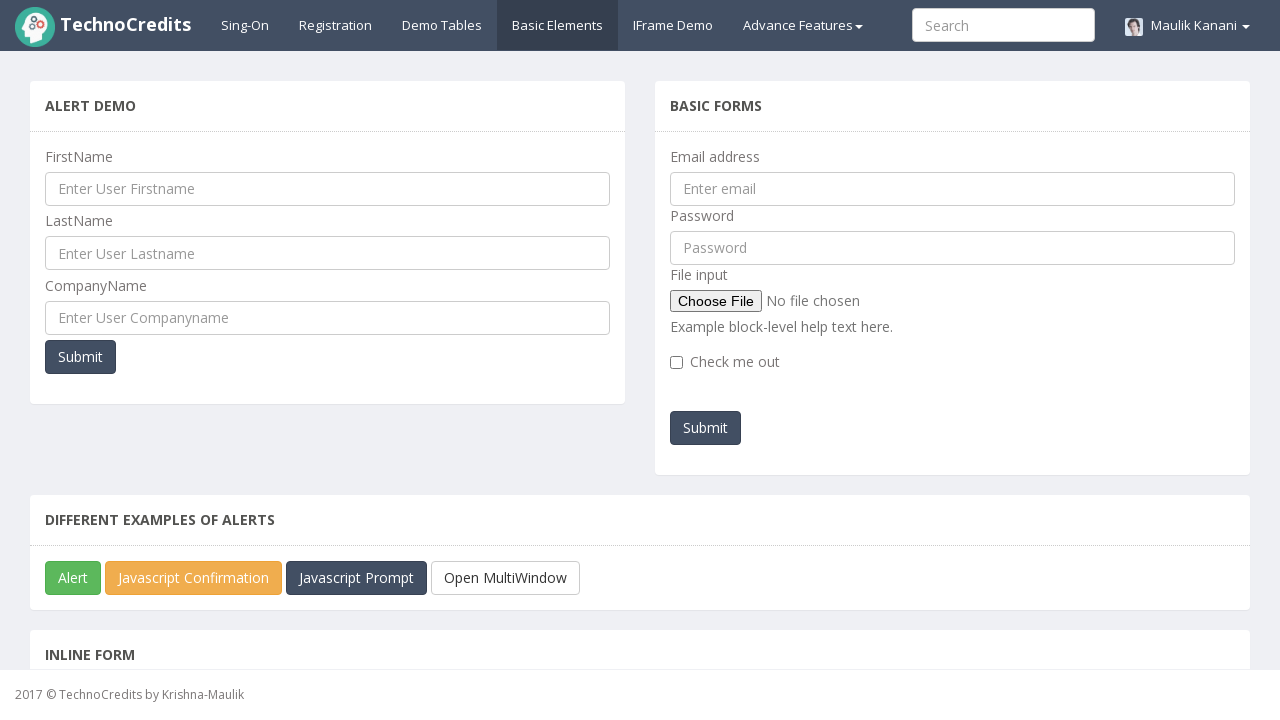

Cleared first name field on input[name='ufname']
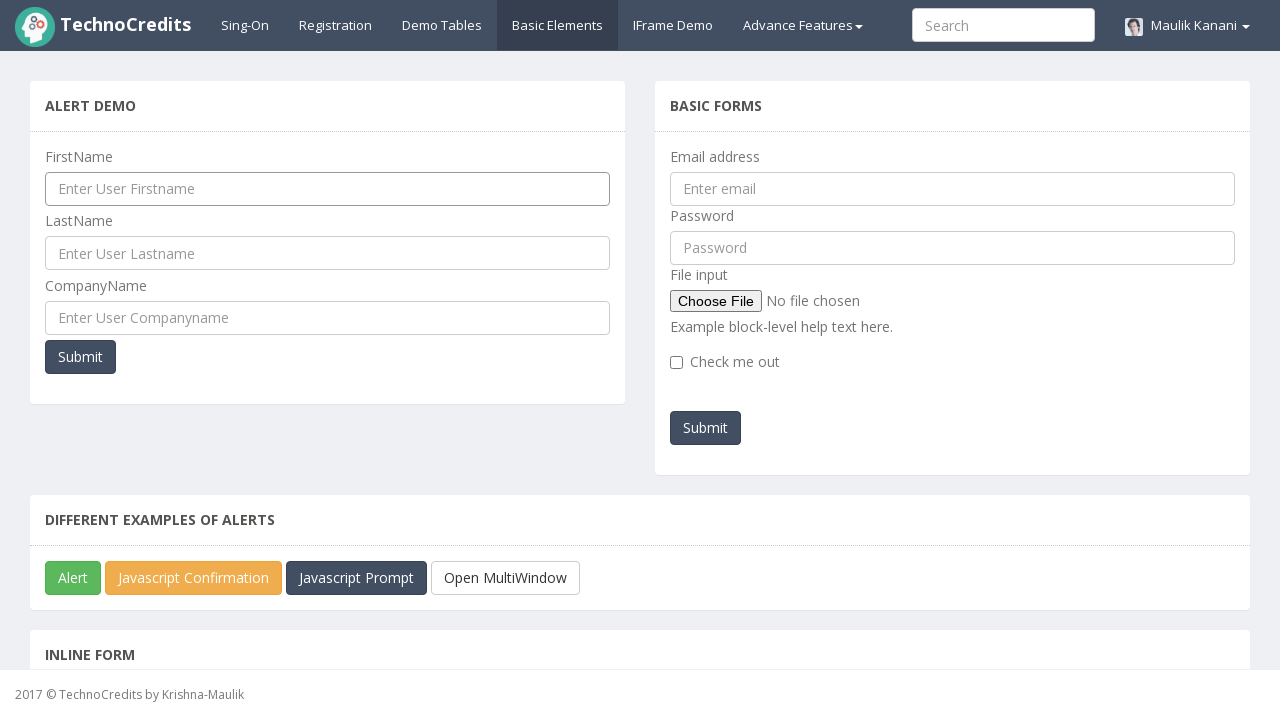

Filled first name field with 'Michael' on input[name='ufname']
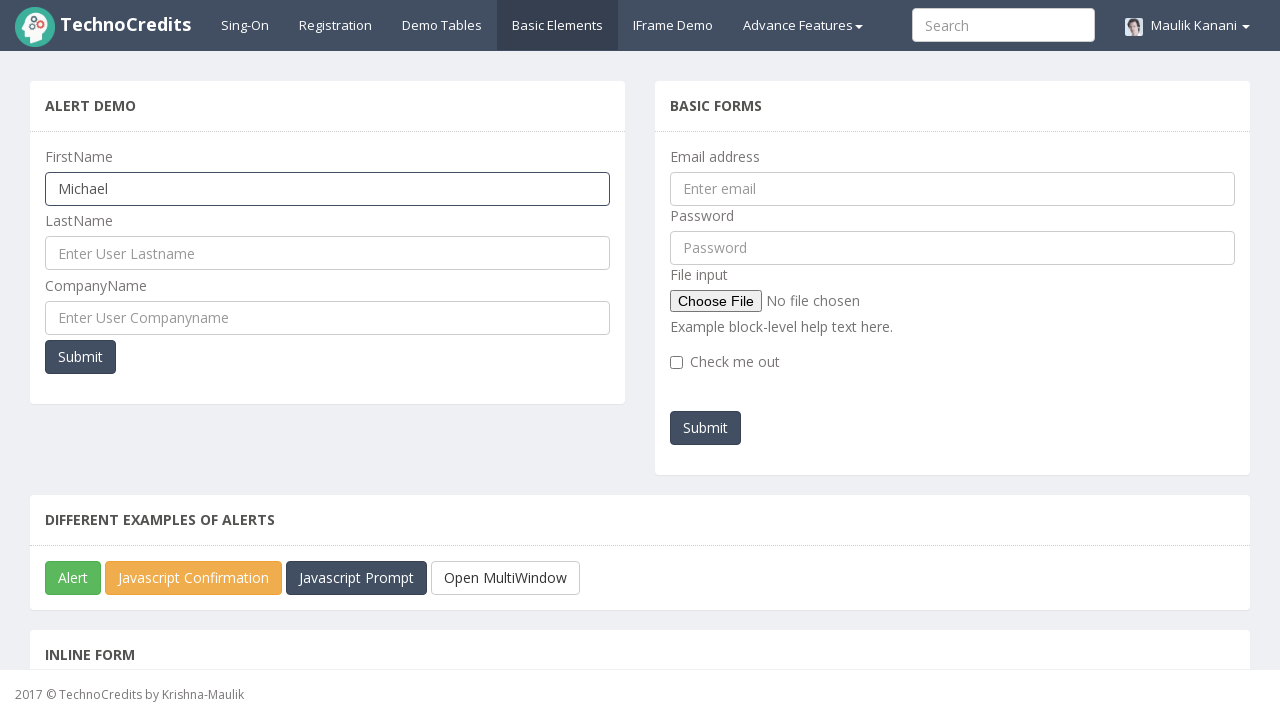

Cleared last name field on input#UserLastName
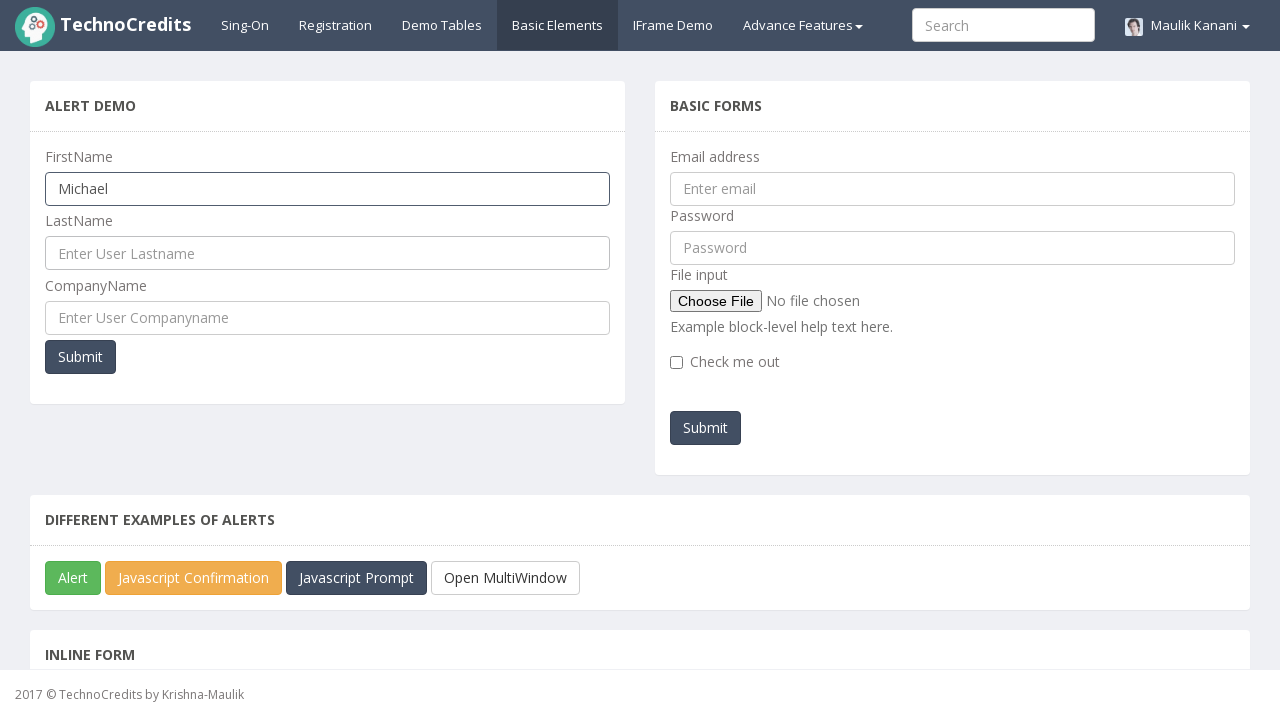

Filled last name field with 'Johnson' on input#UserLastName
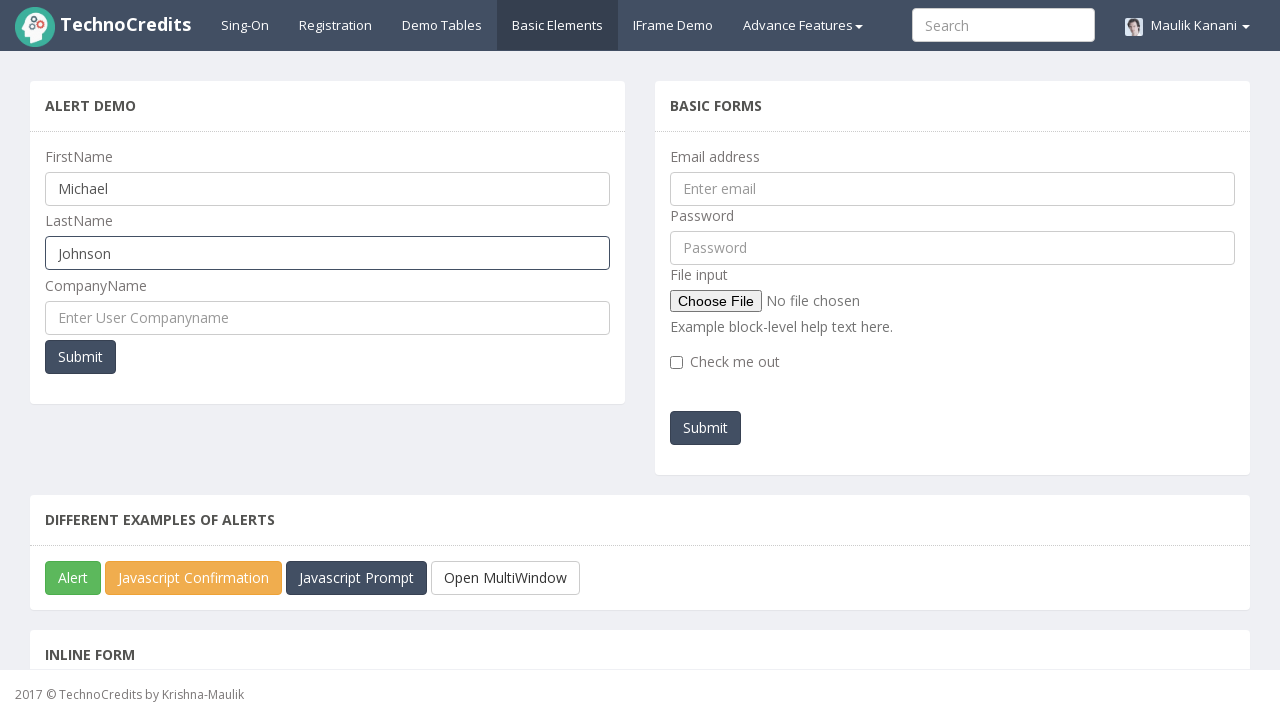

Cleared company name field on input#UserCompanyName
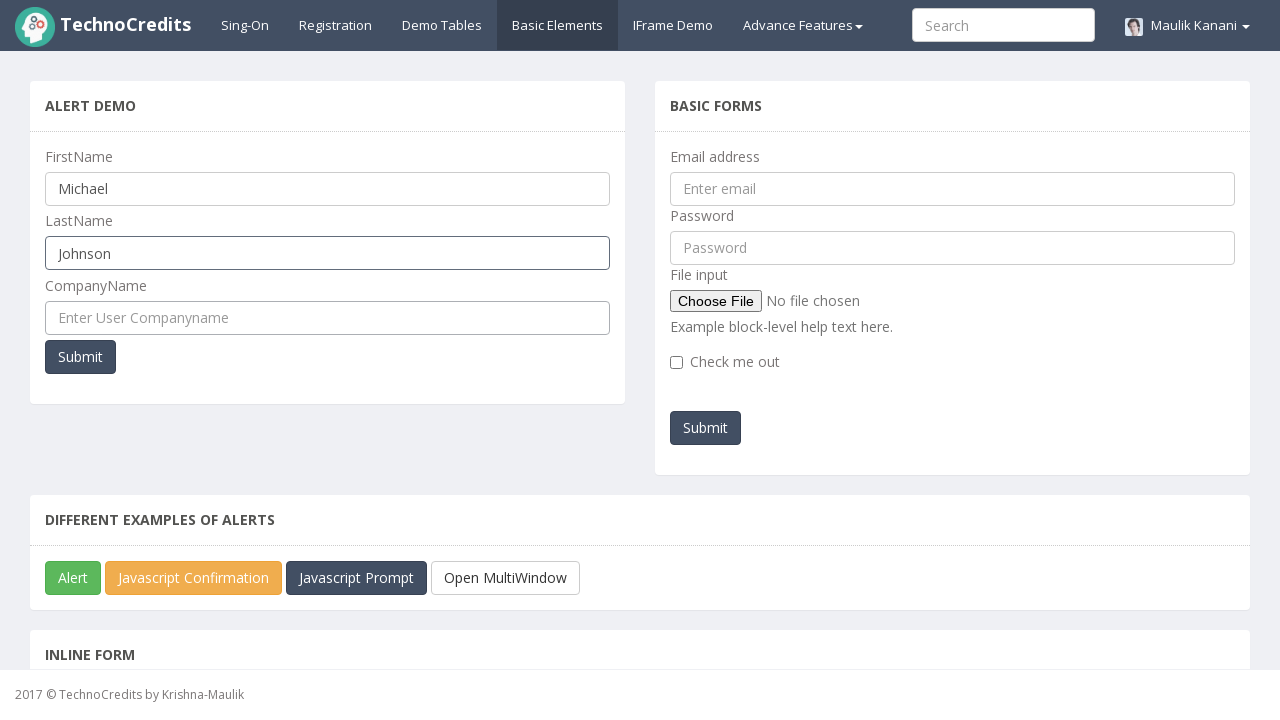

Filled company name field with 'TechCorp' on input#UserCompanyName
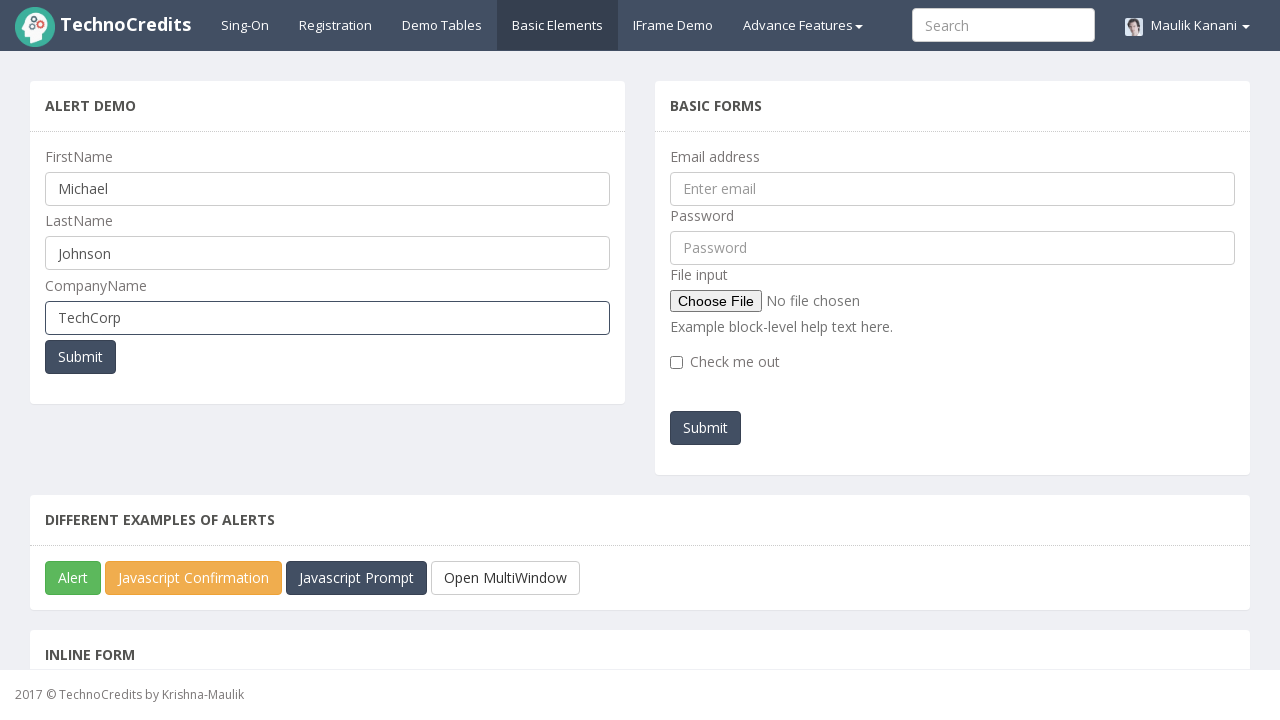

Clicked Submit button to submit the form at (80, 357) on xpath=//div[@name='secondSegment'][1]//button[text()='Submit']
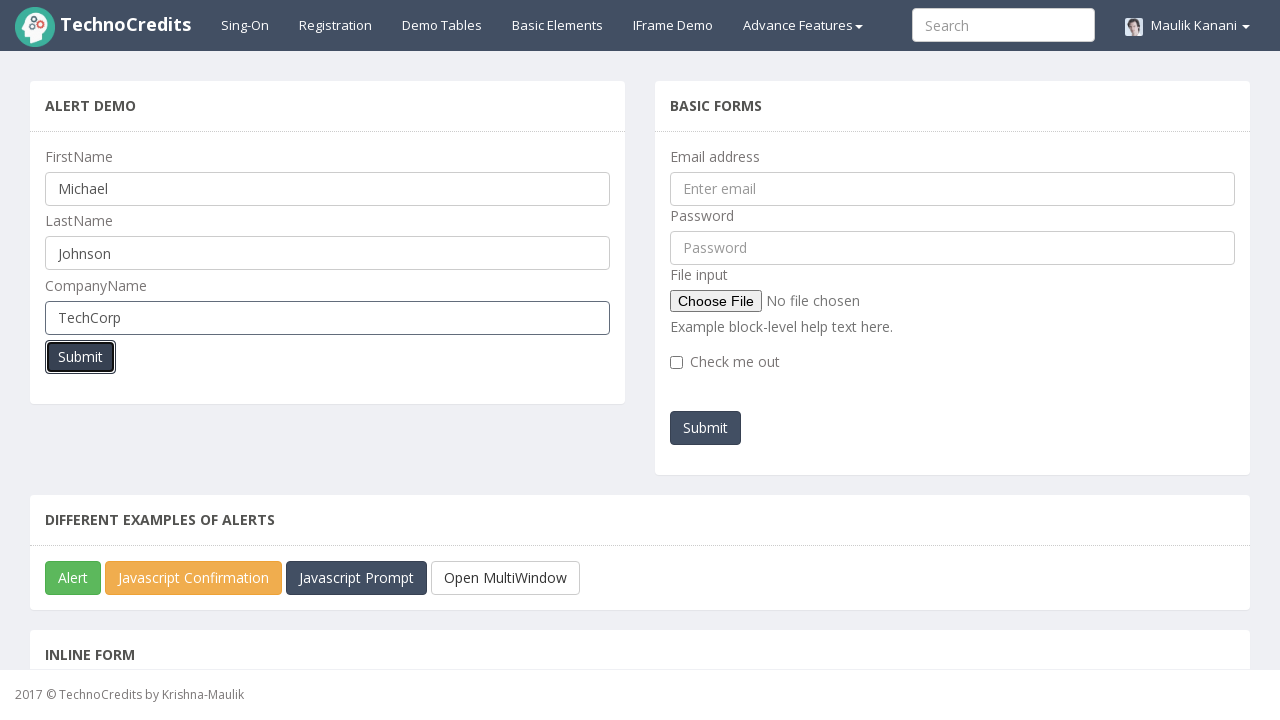

Alert dialog accepted - form submission validated
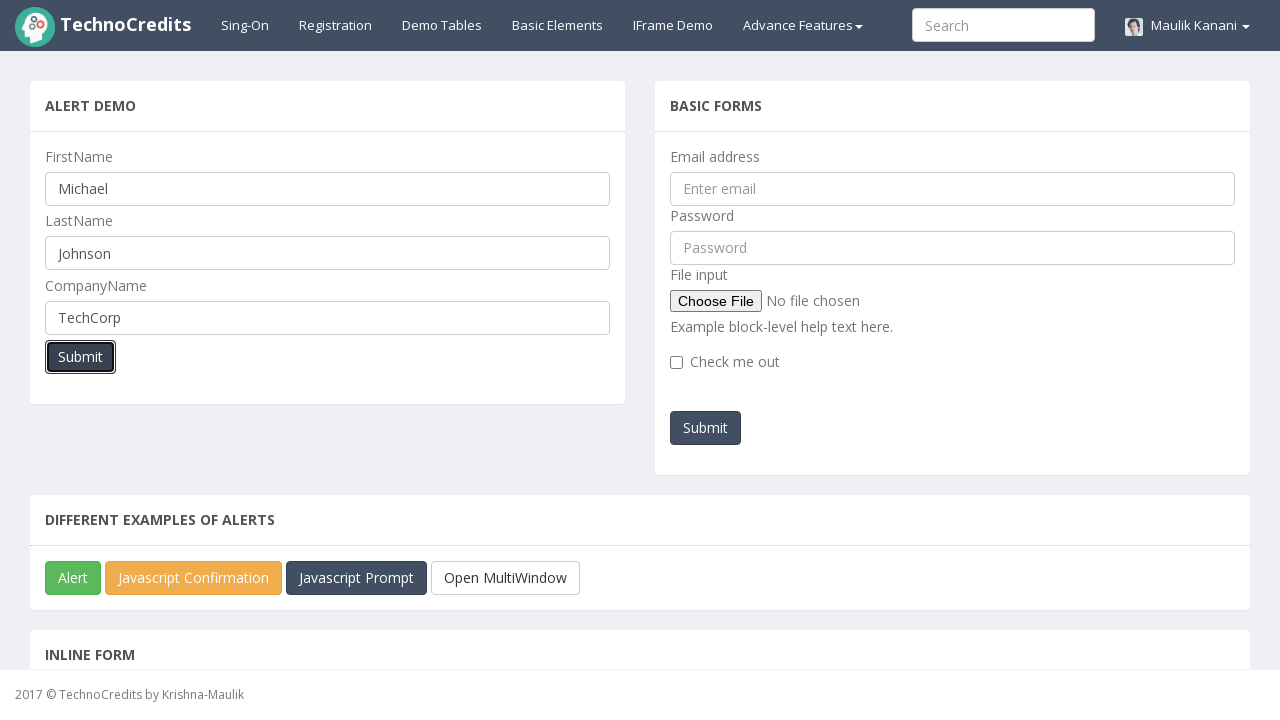

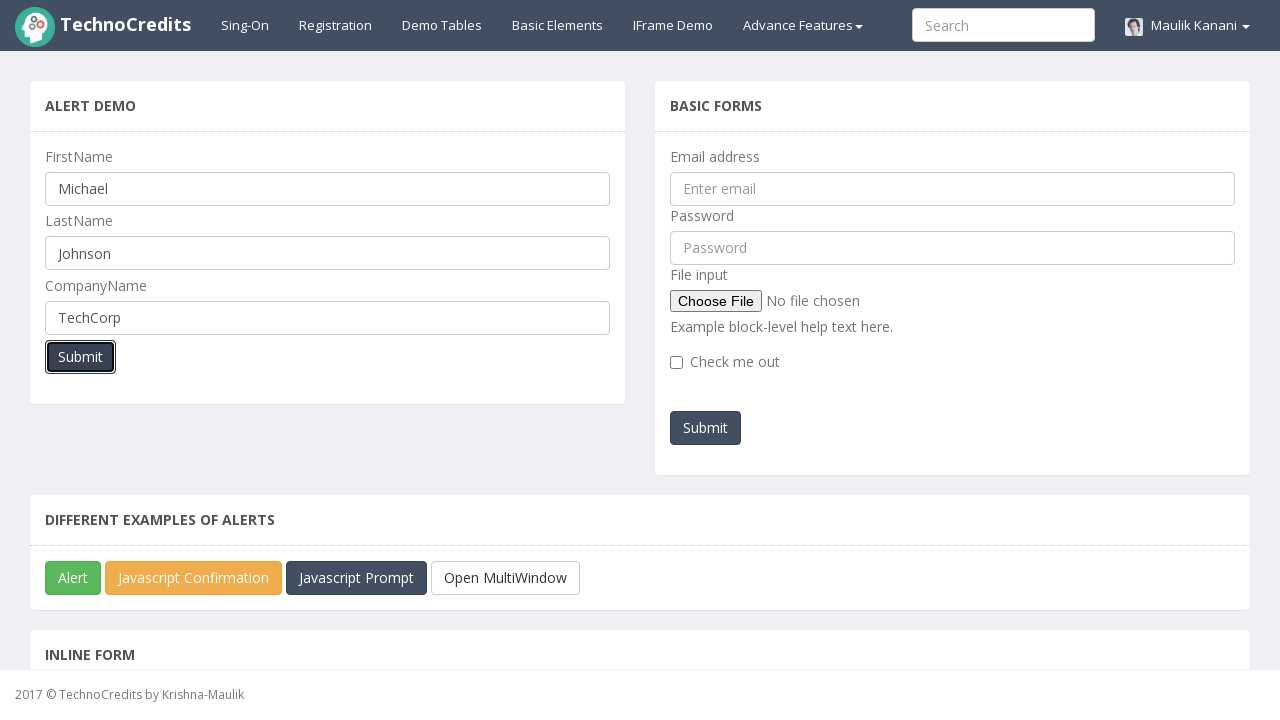